Tests registration form validation by filling username and password fields, then enabling the register button by clicking the agreement checkbox

Starting URL: https://victoretc.github.io/webelements_information/

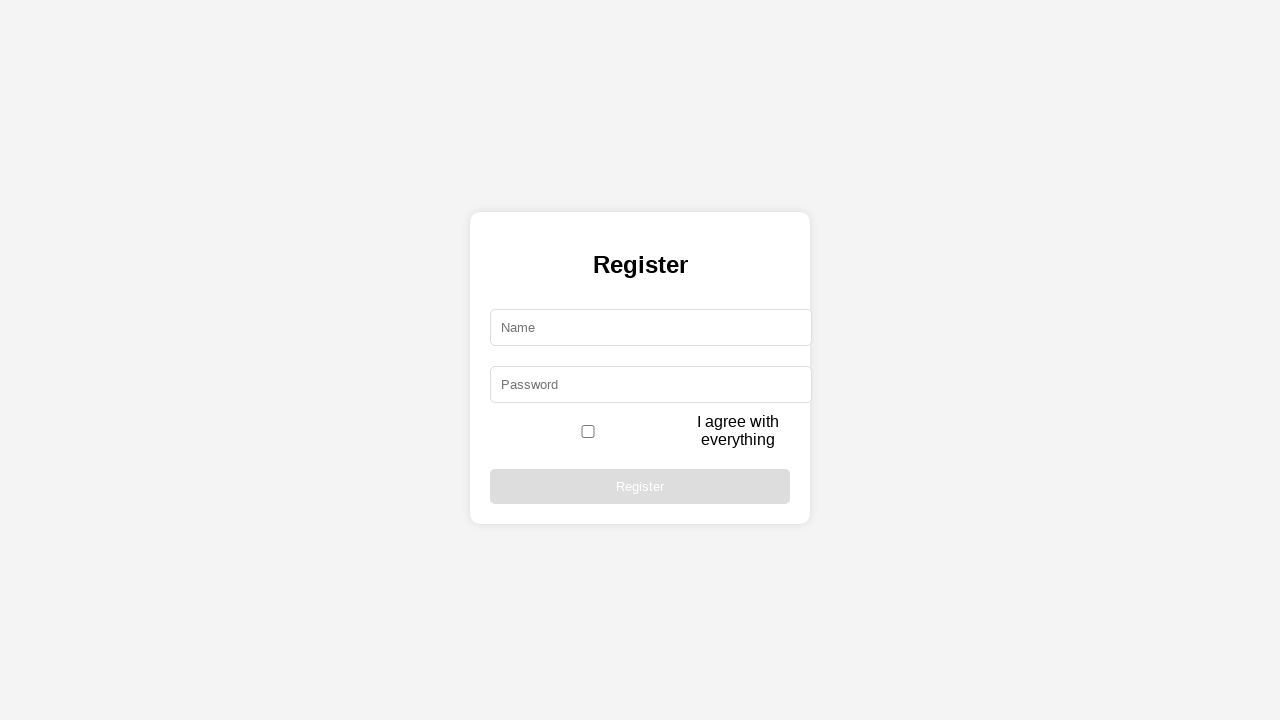

Filled username field with 'john_smith_847' on #username
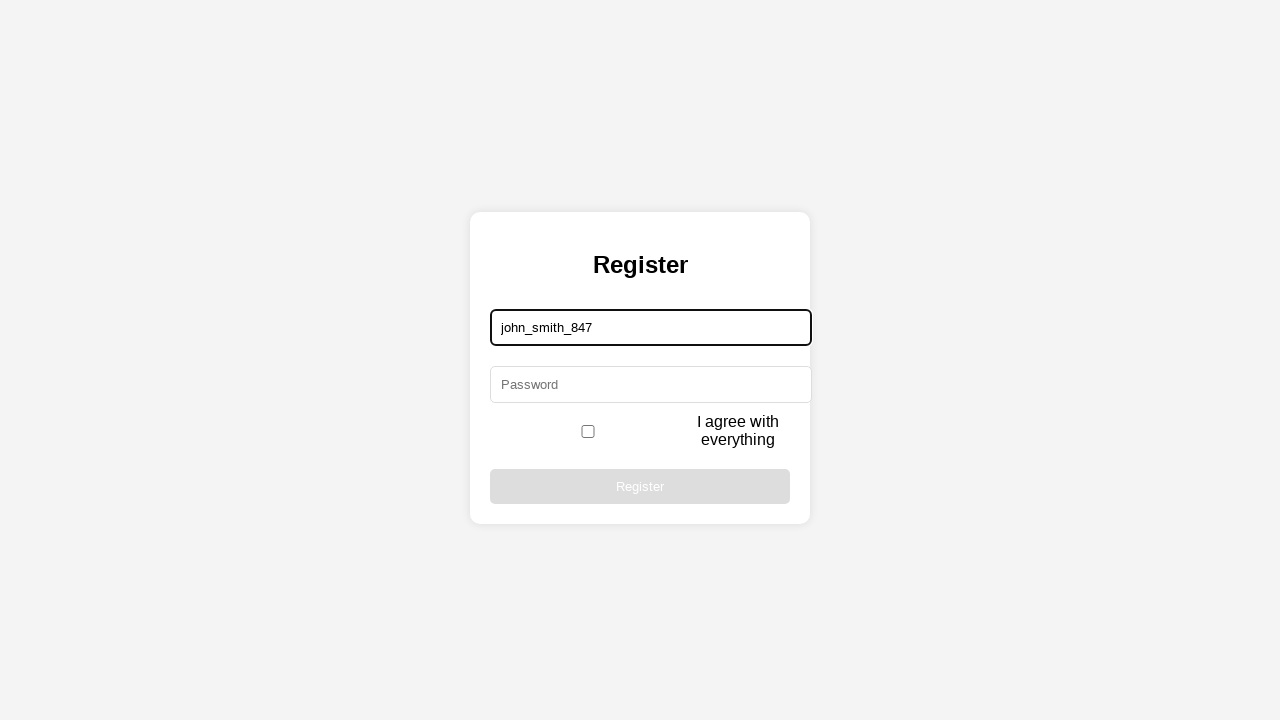

Located the register button
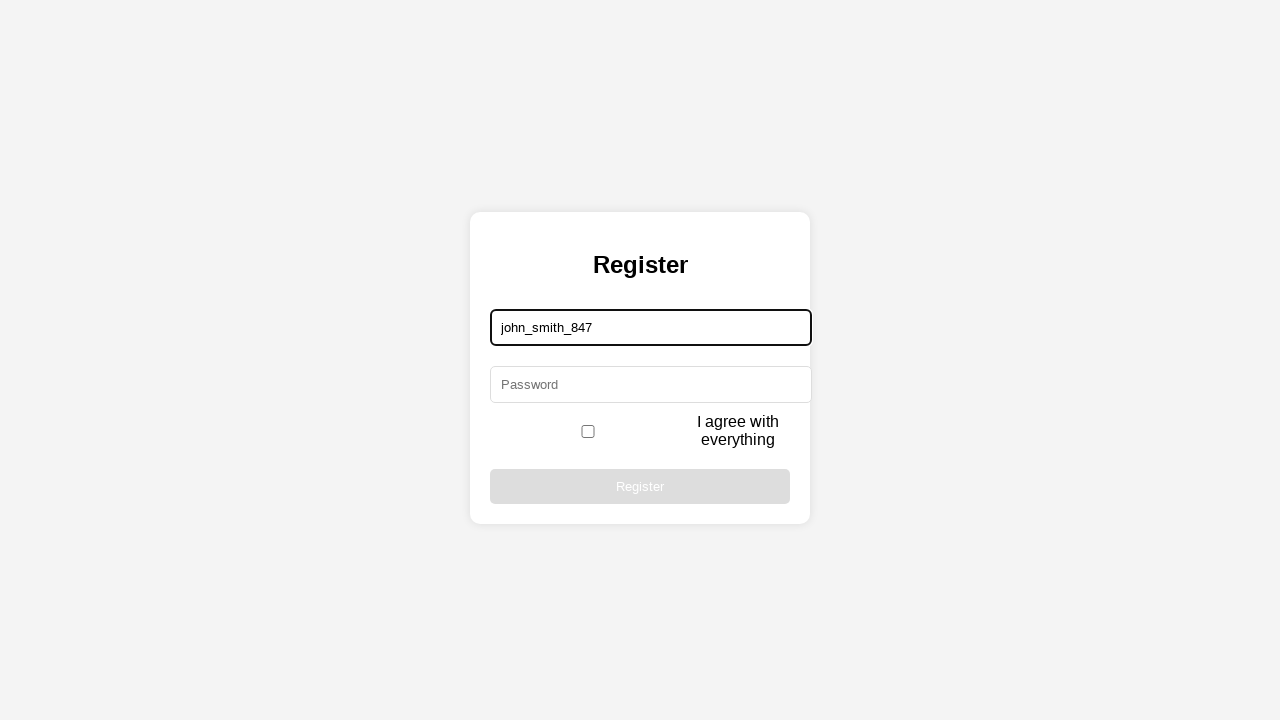

Verified register button is initially disabled
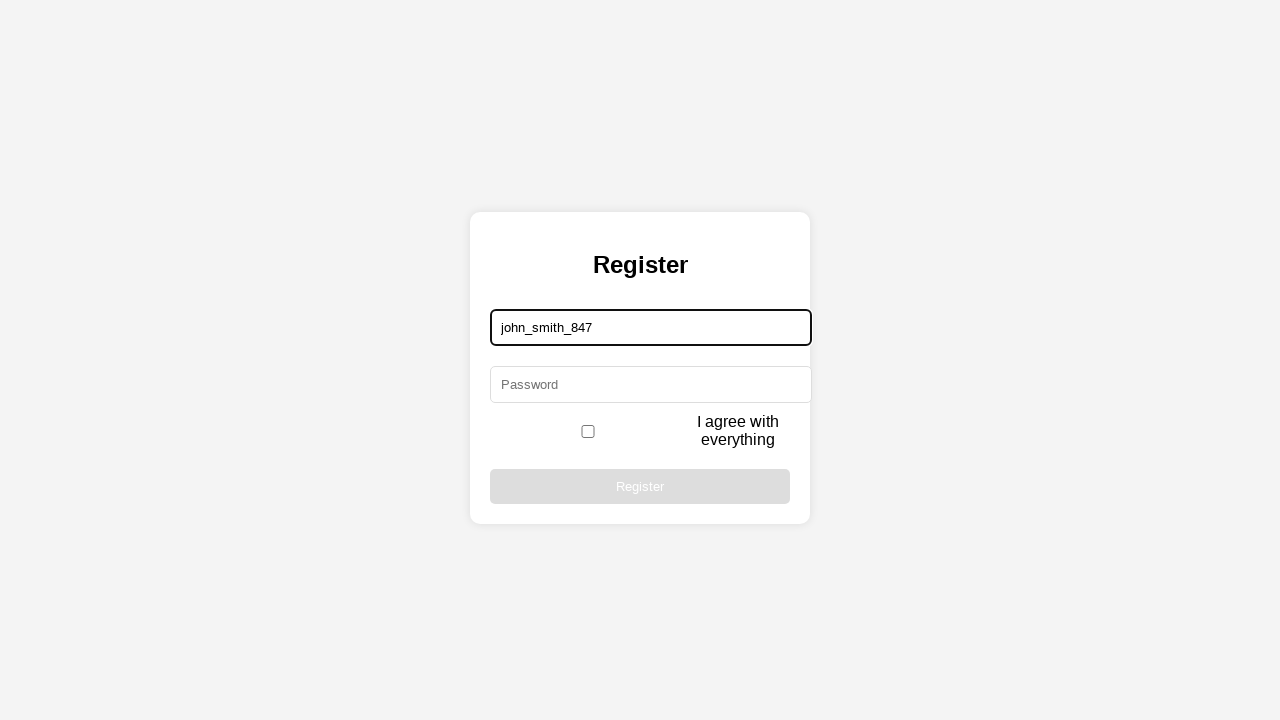

Filled password field with secure password on #password
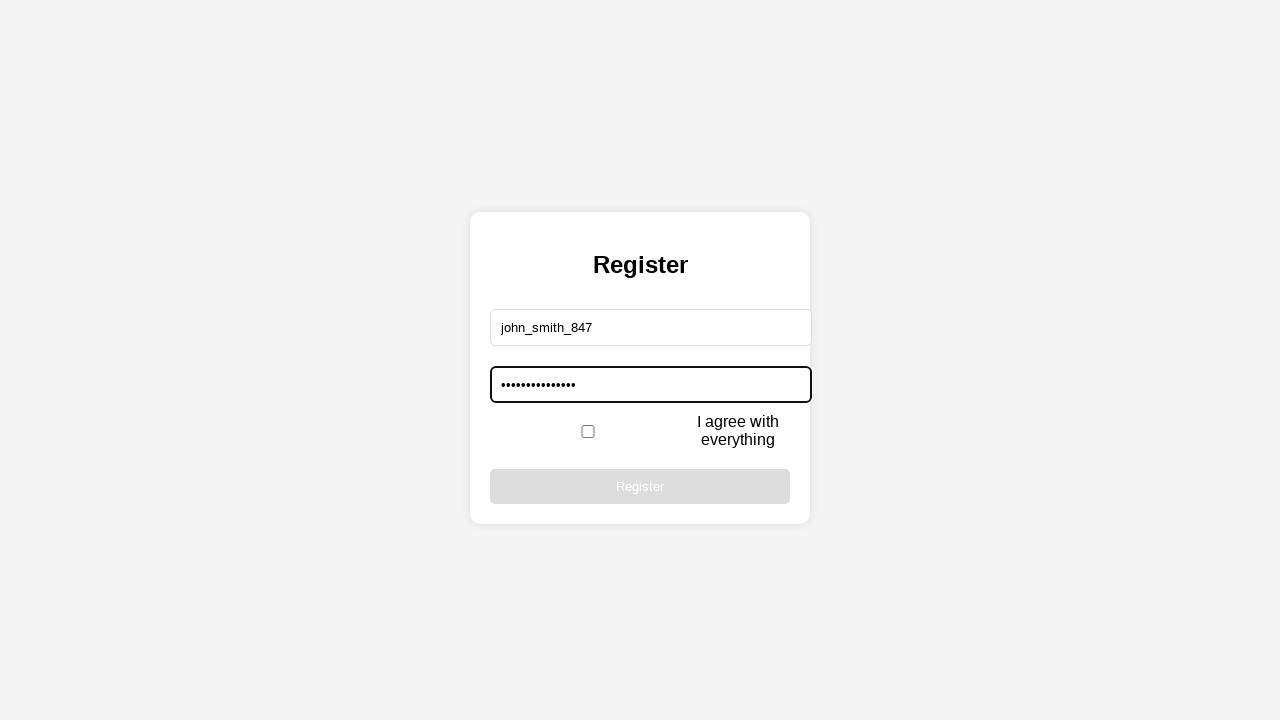

Verified register button is still disabled after password entry
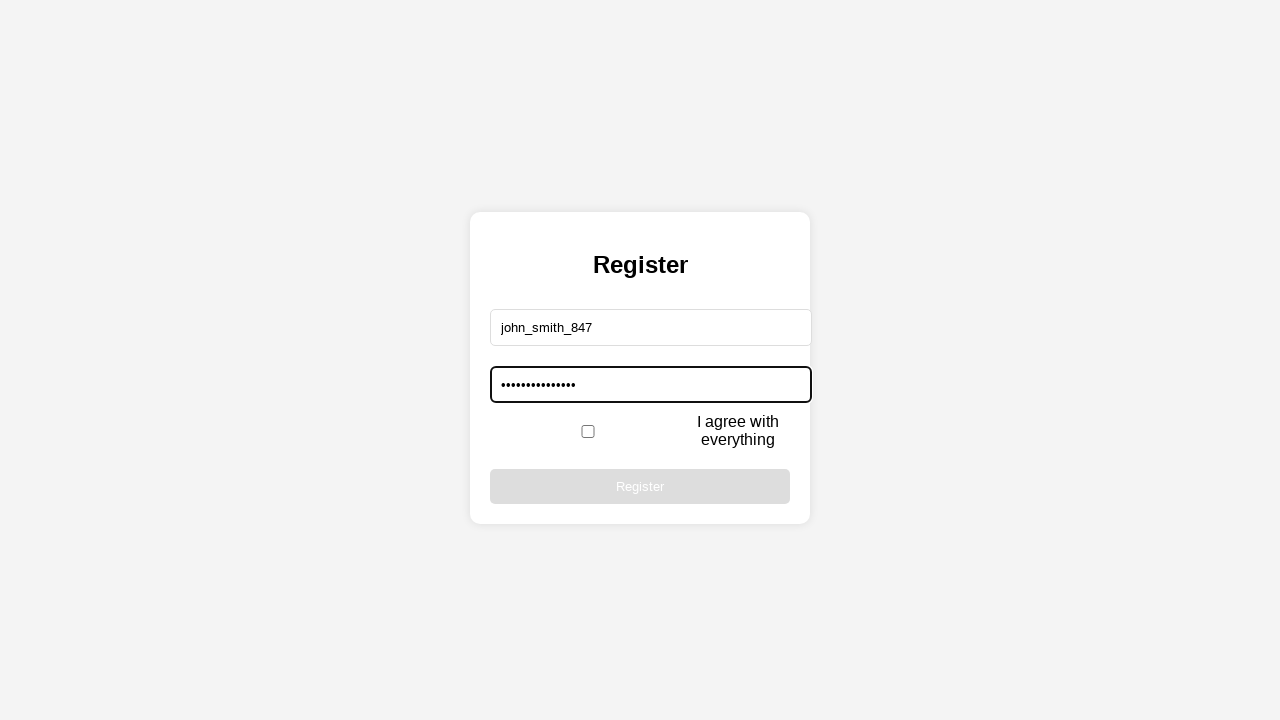

Clicked the agreement checkbox at (588, 431) on #agreement
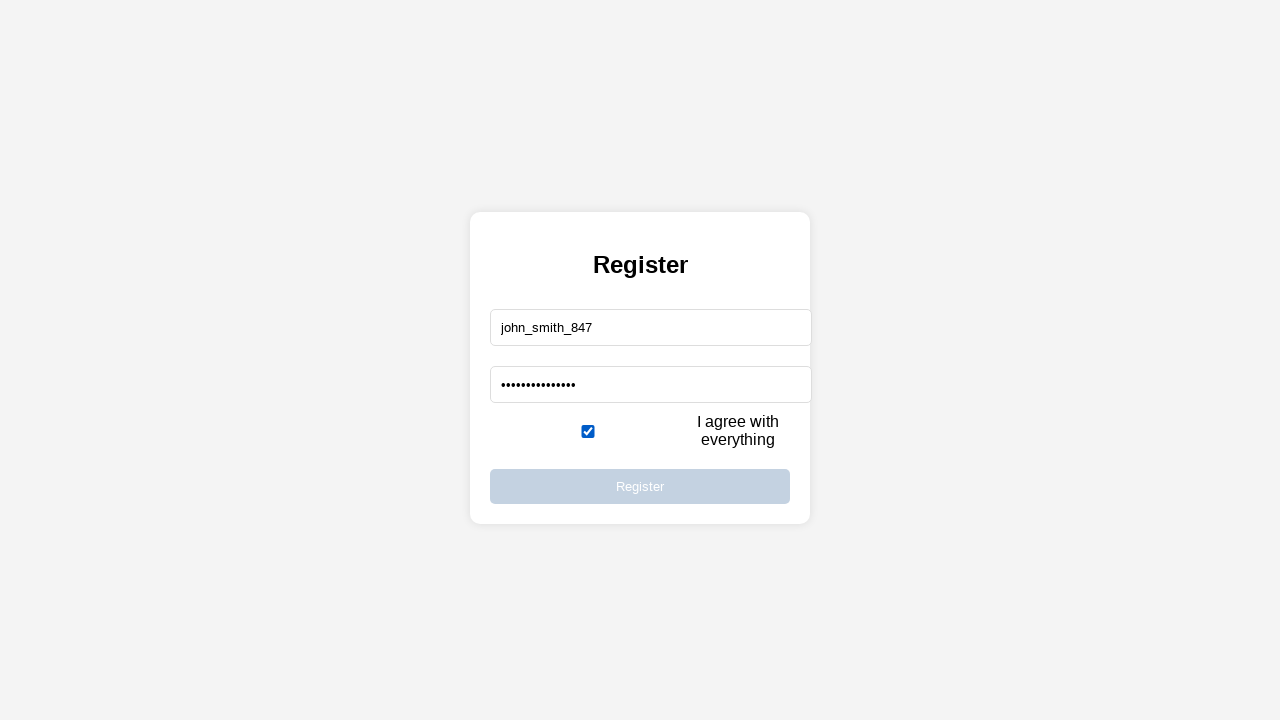

Verified agreement checkbox is now checked
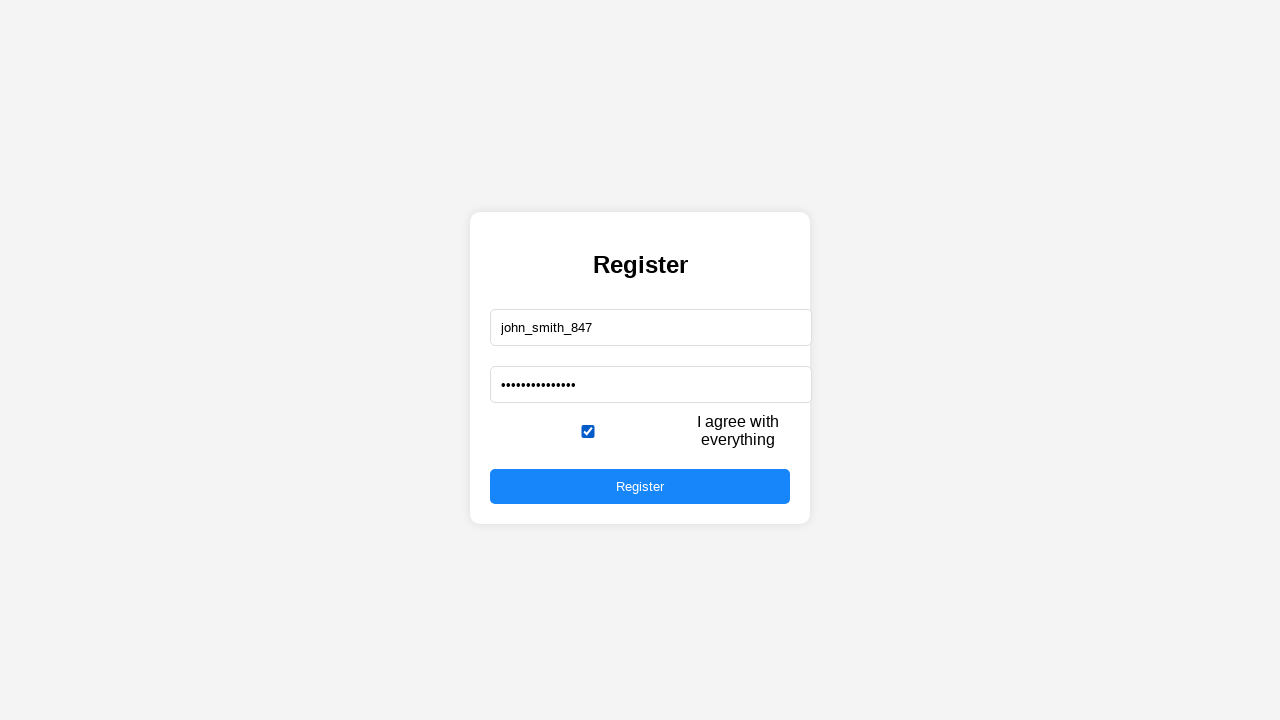

Verified register button is now enabled after checkbox selection
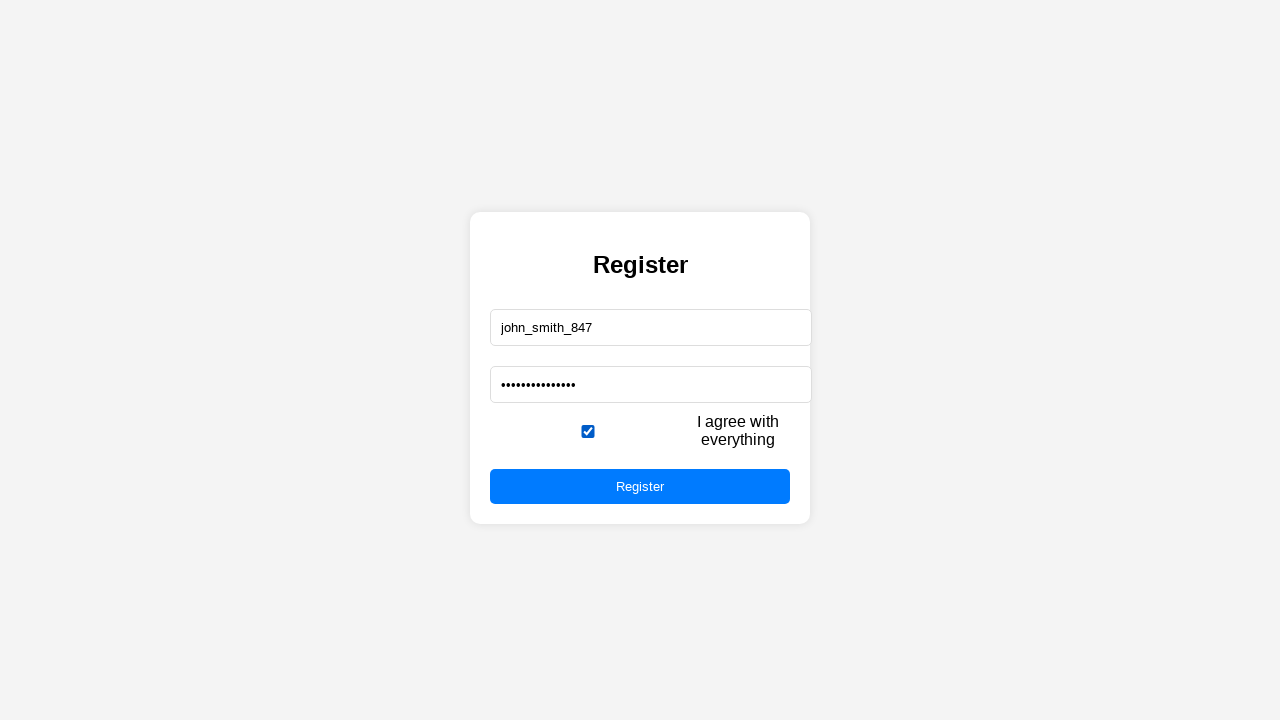

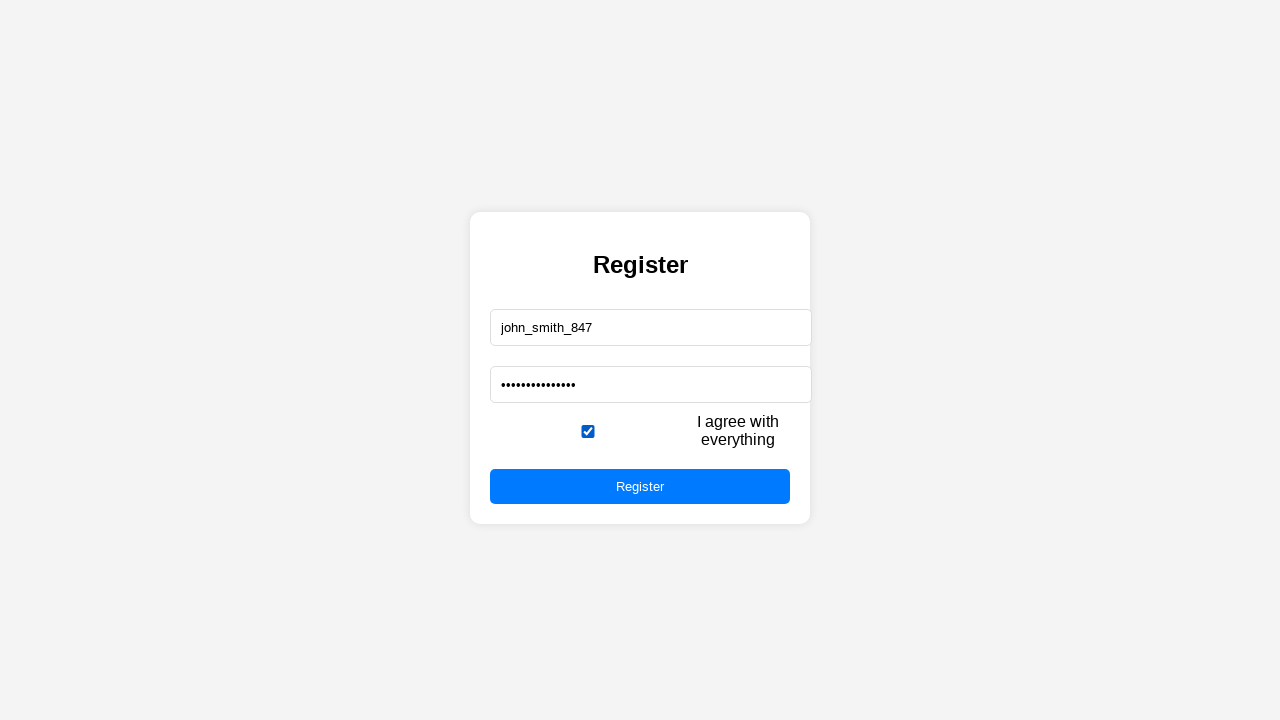